Tests basic browser window management (maximize, minimize) and navigation controls (back, forward, refresh) on the Myntra e-commerce website, then opens a new browser window.

Starting URL: https://www.myntra.com/

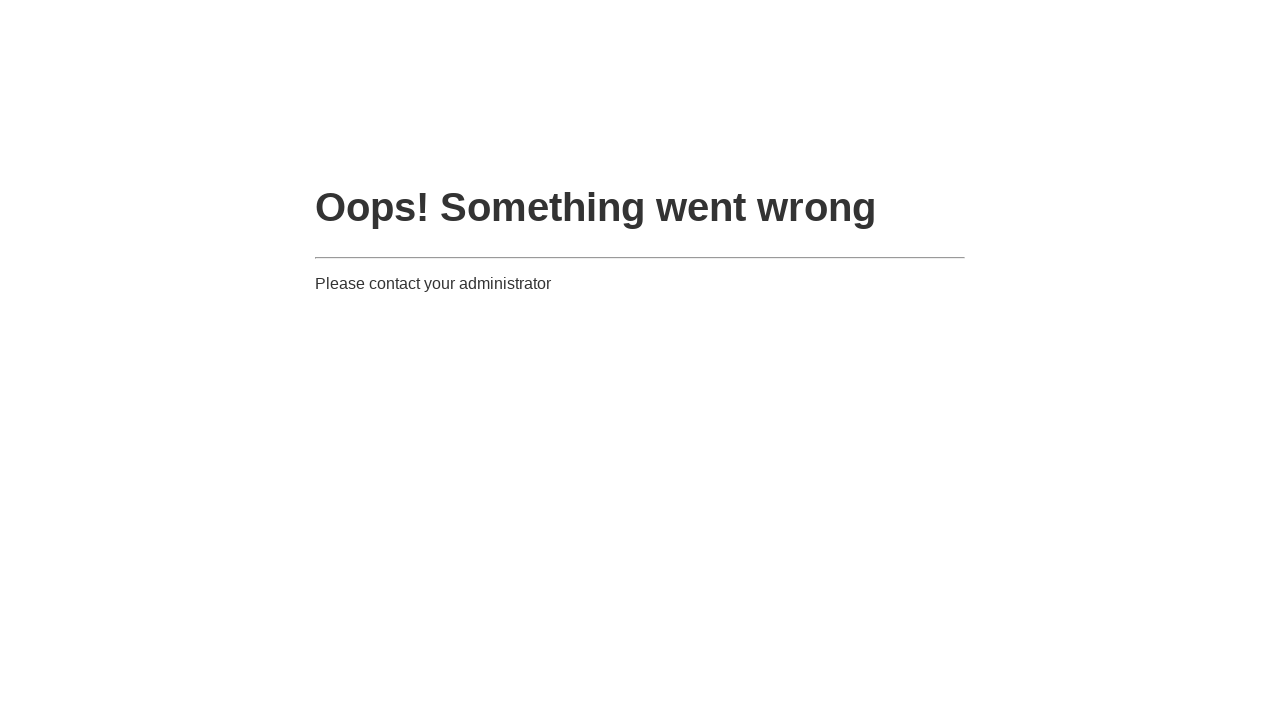

Maximized browser window to 1920x1080
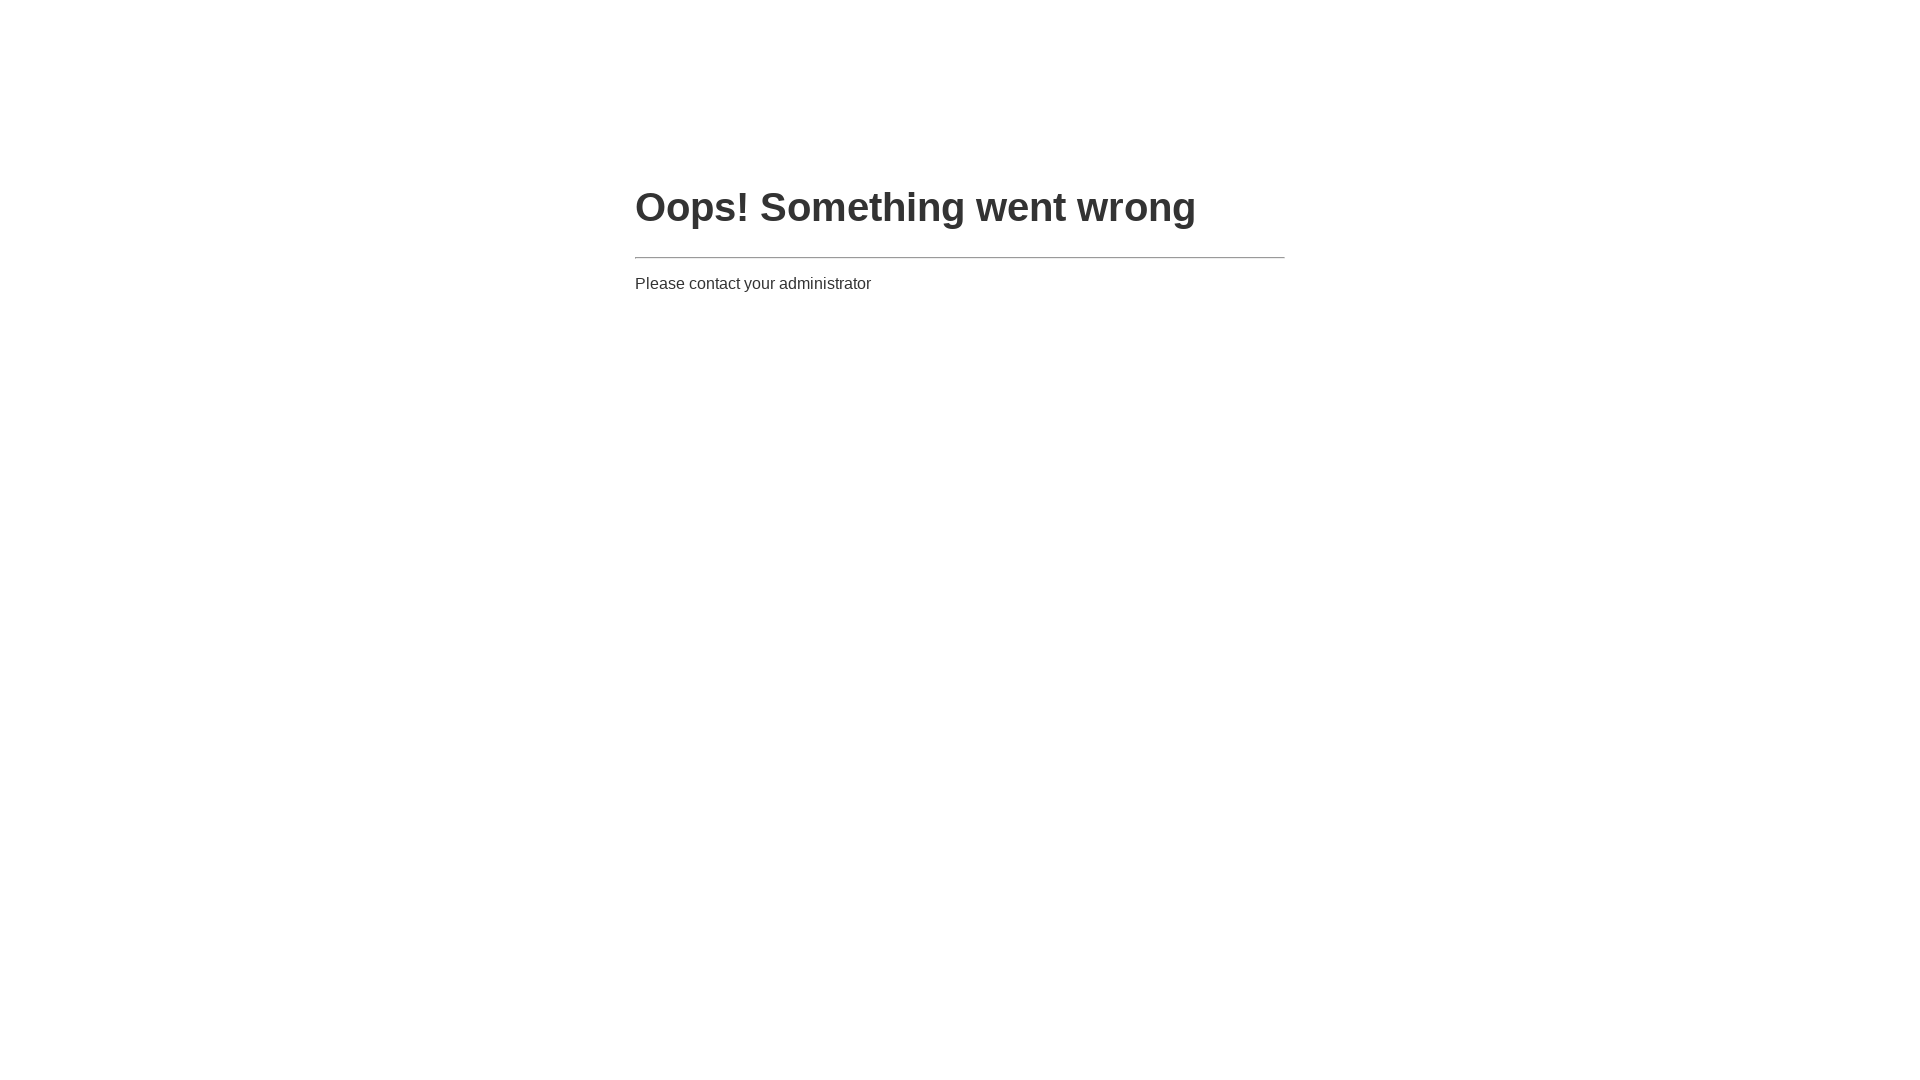

Minimized browser window to 800x600
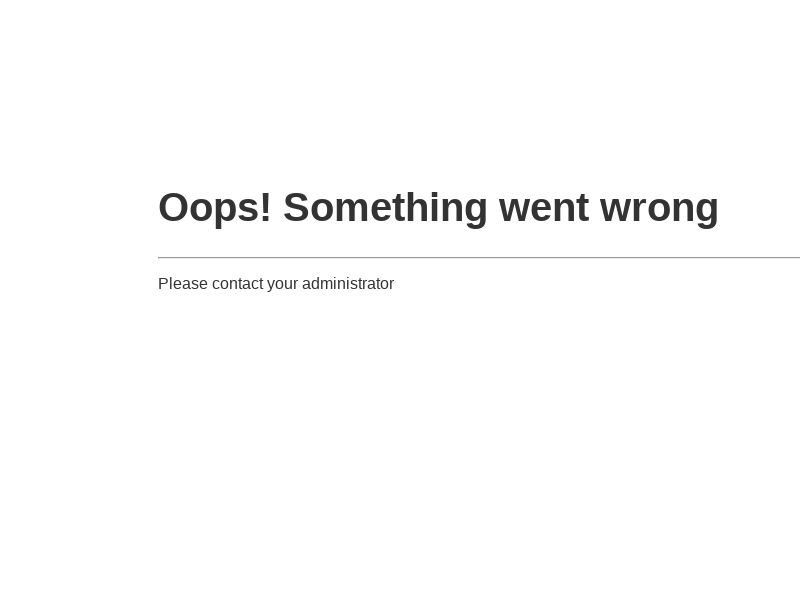

Waited 2 seconds
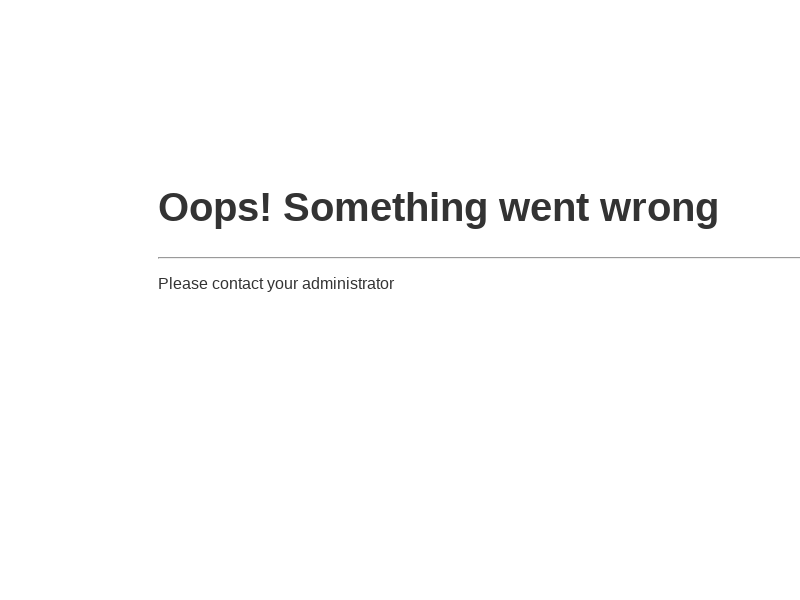

Maximized browser window again to 1920x1080
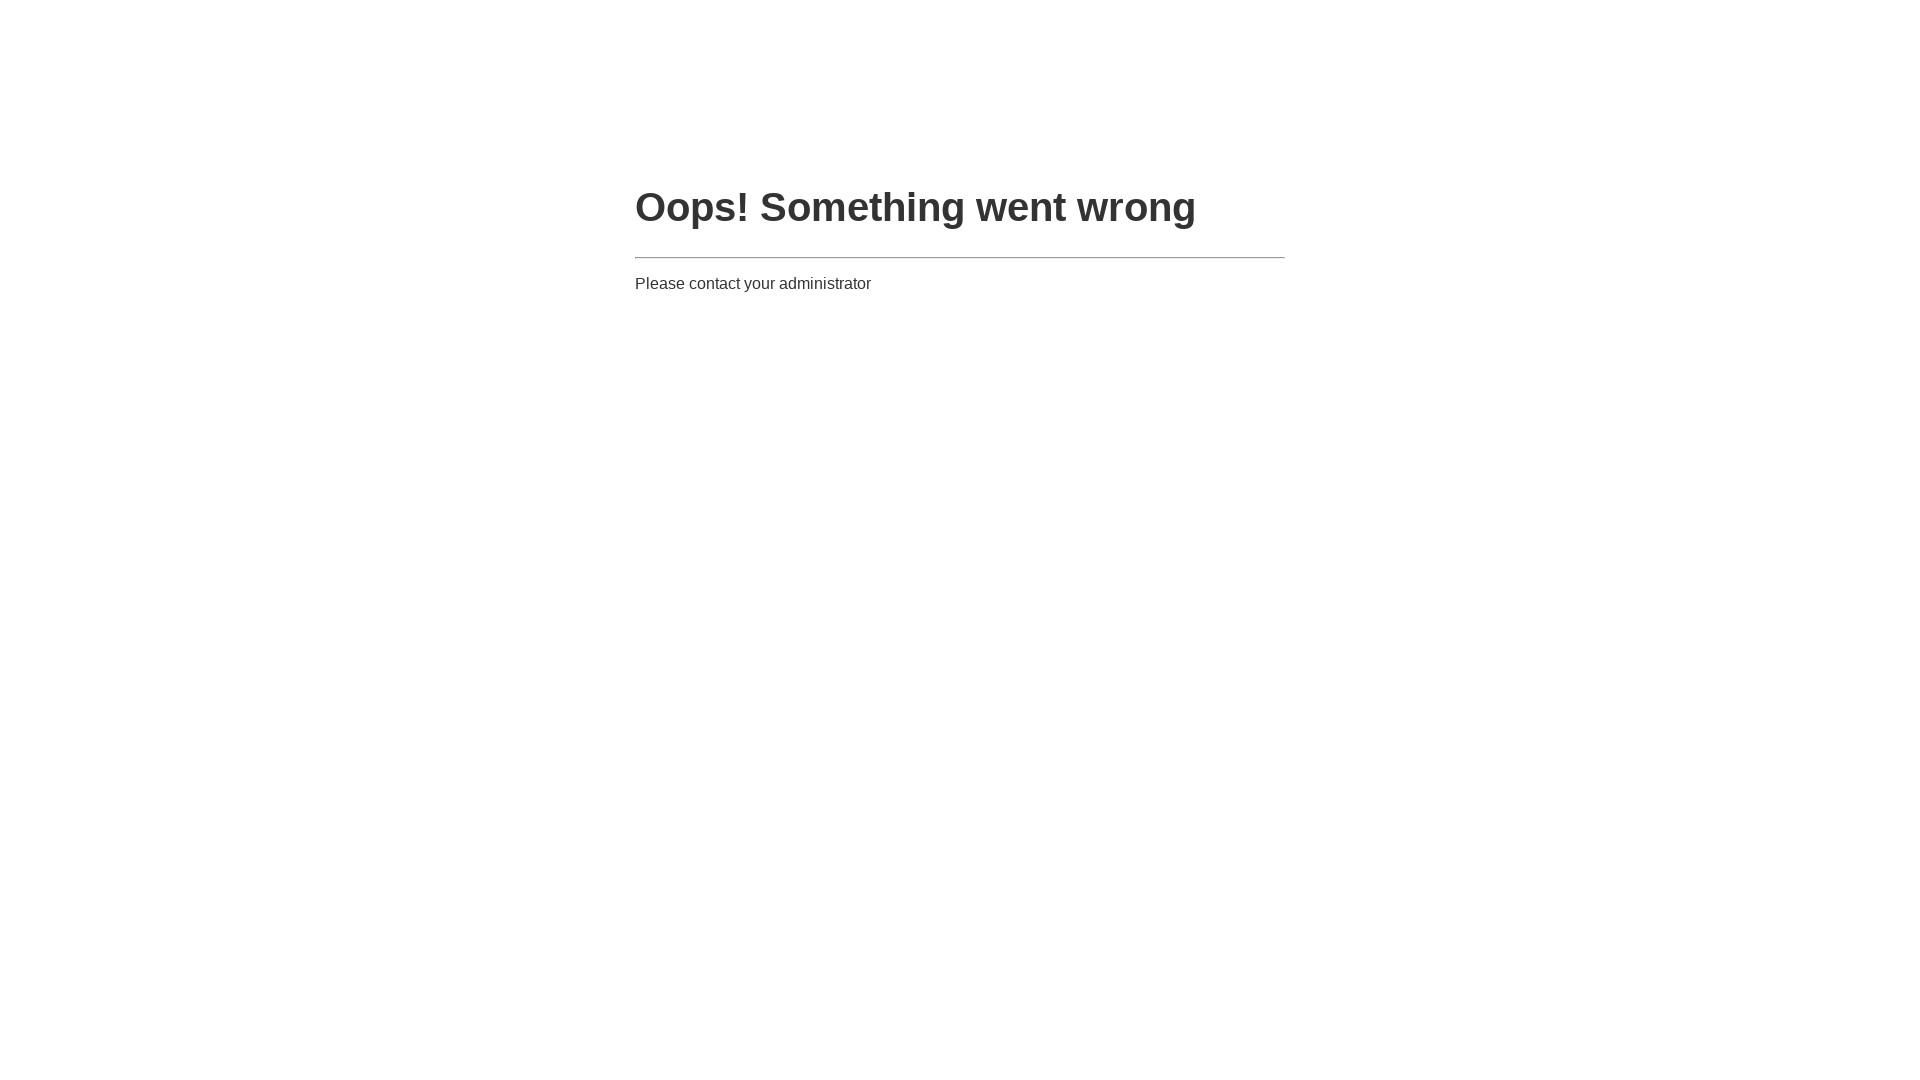

Navigated to Myntra website (https://www.myntra.com/)
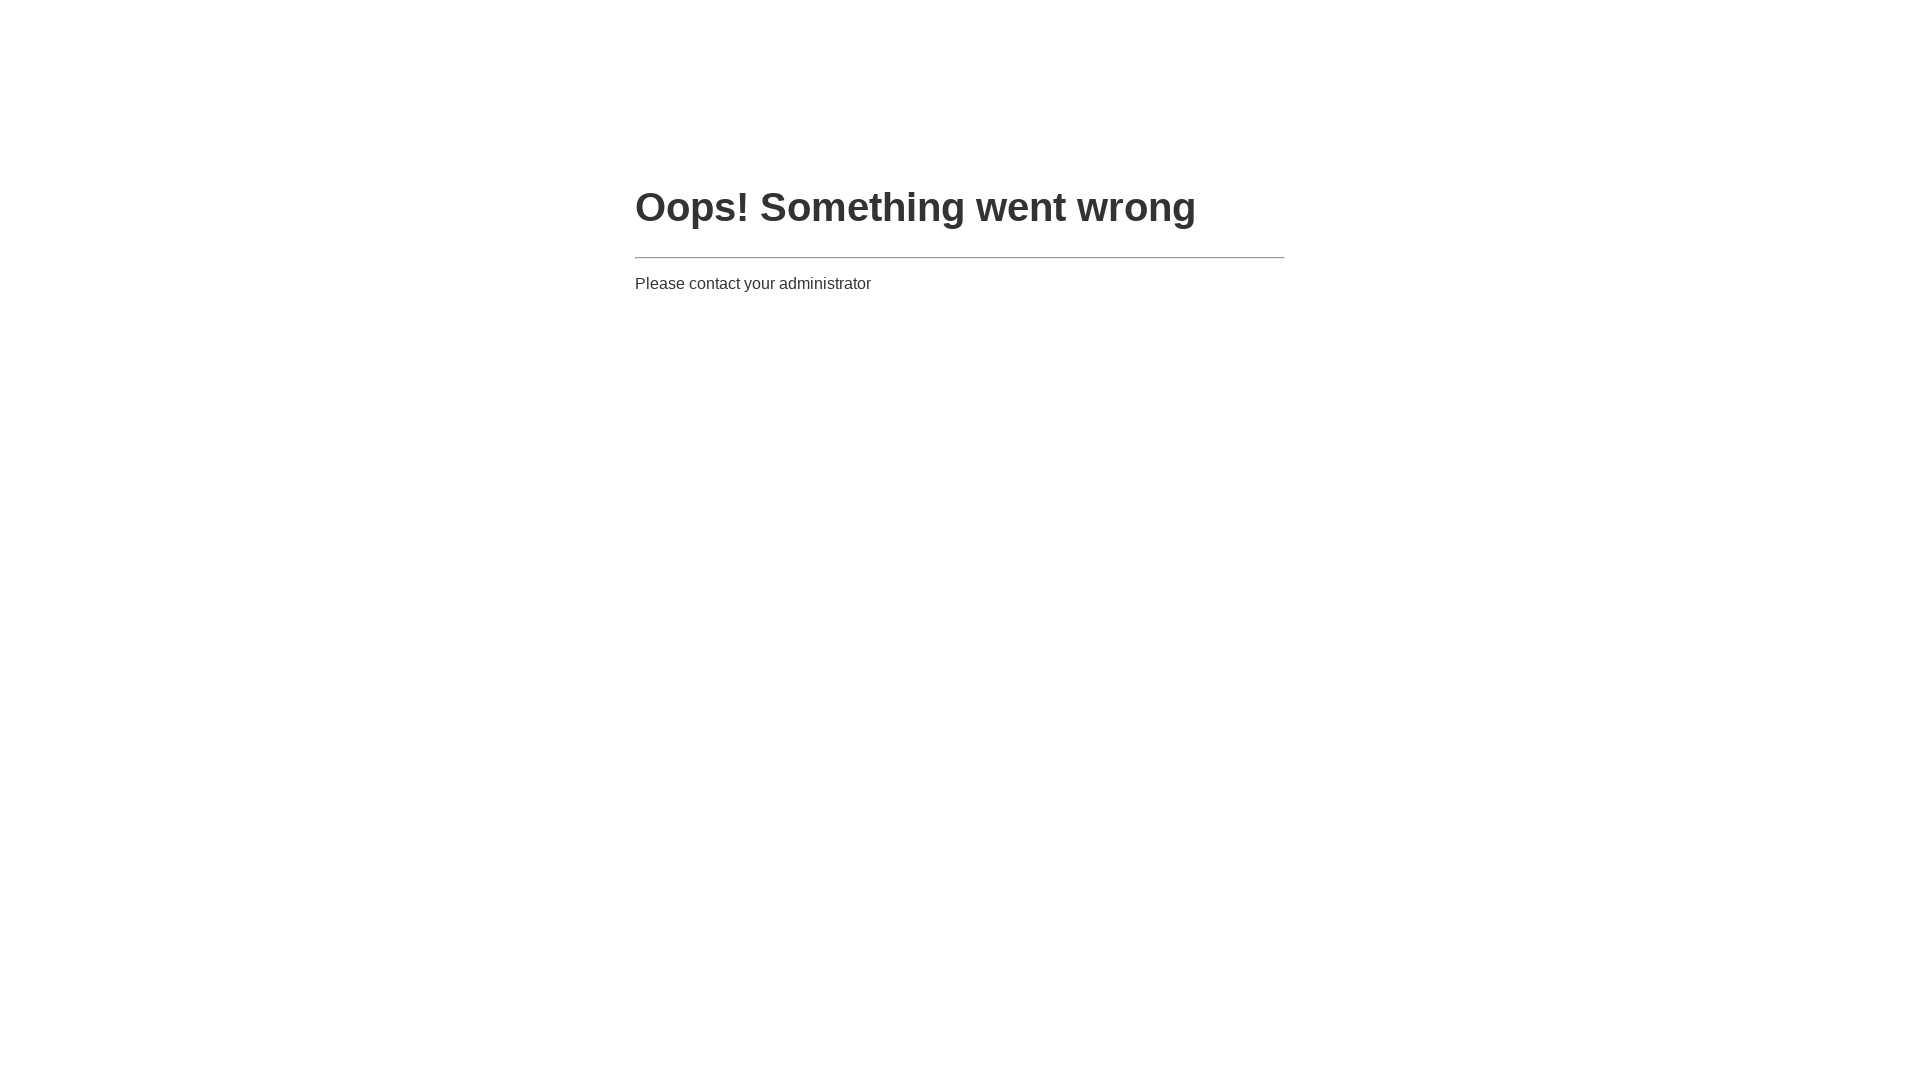

Navigated back in browser history
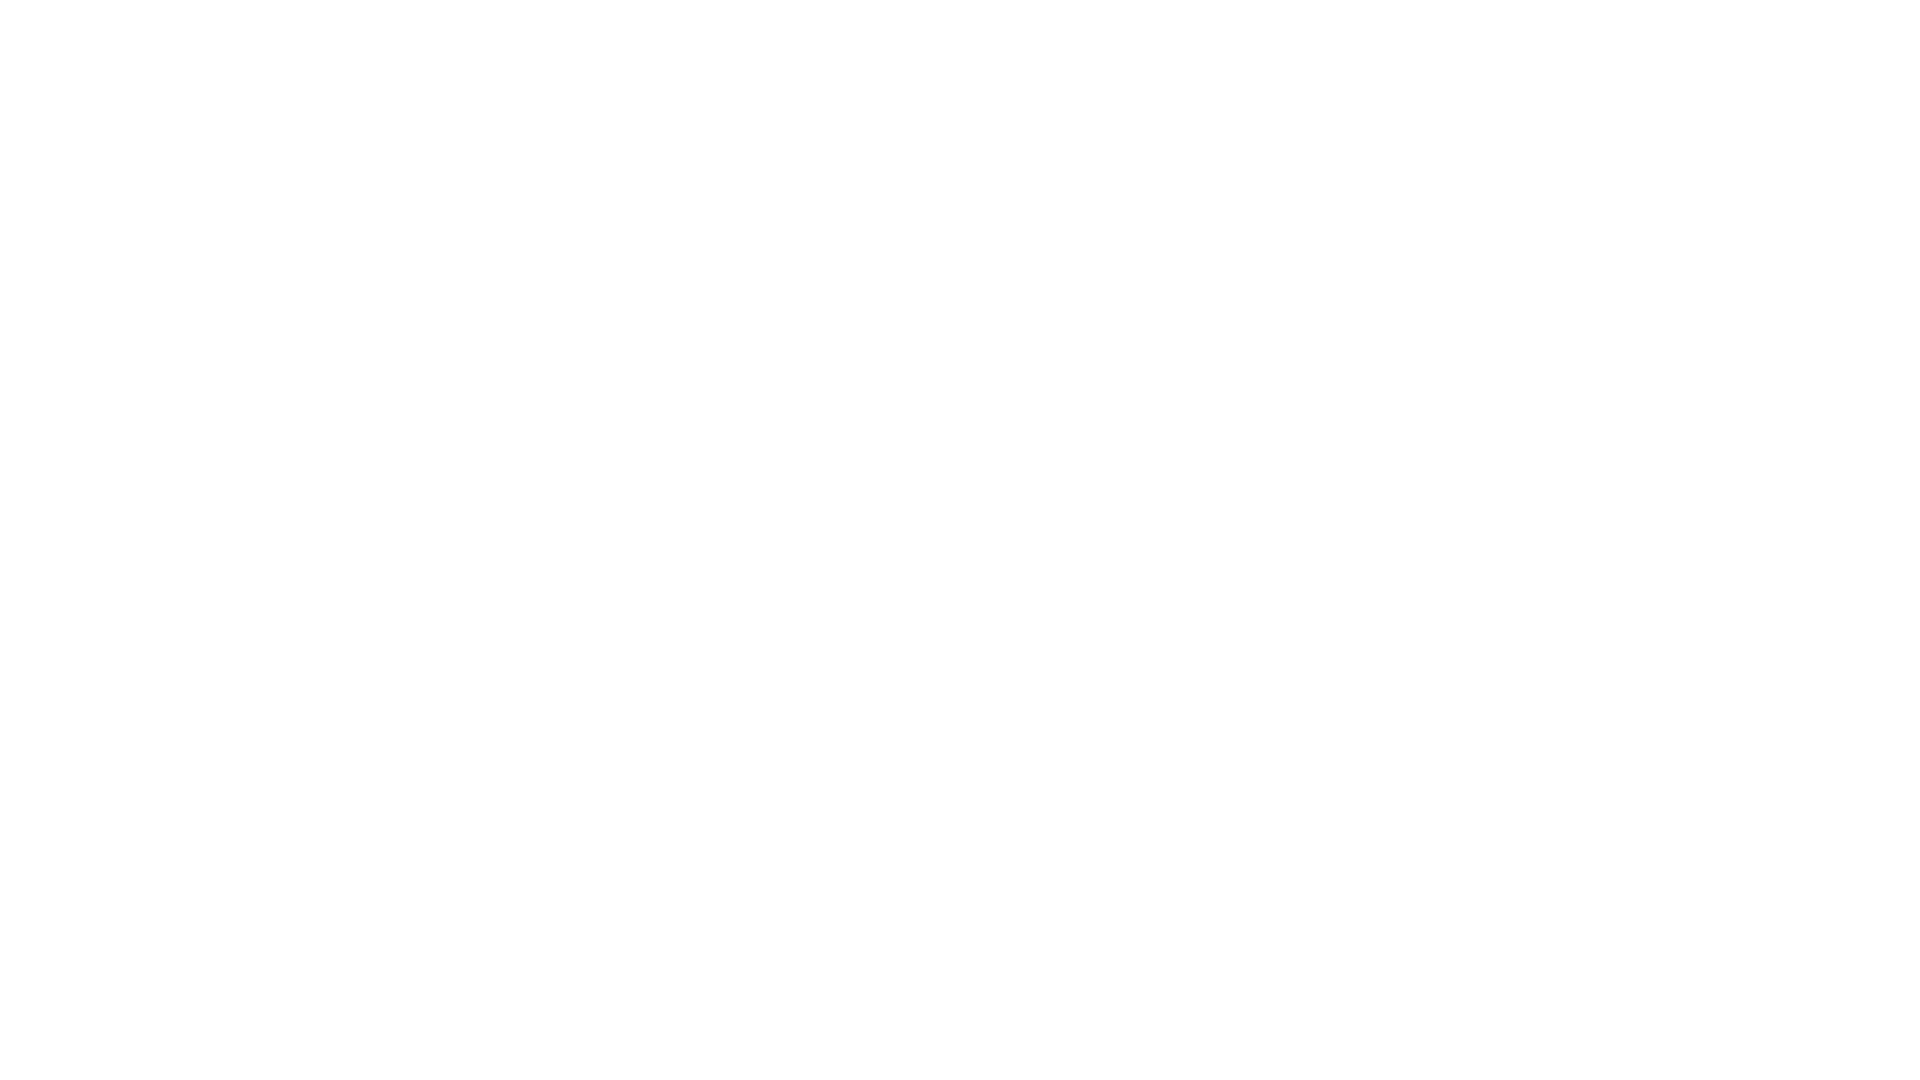

Navigated forward in browser history
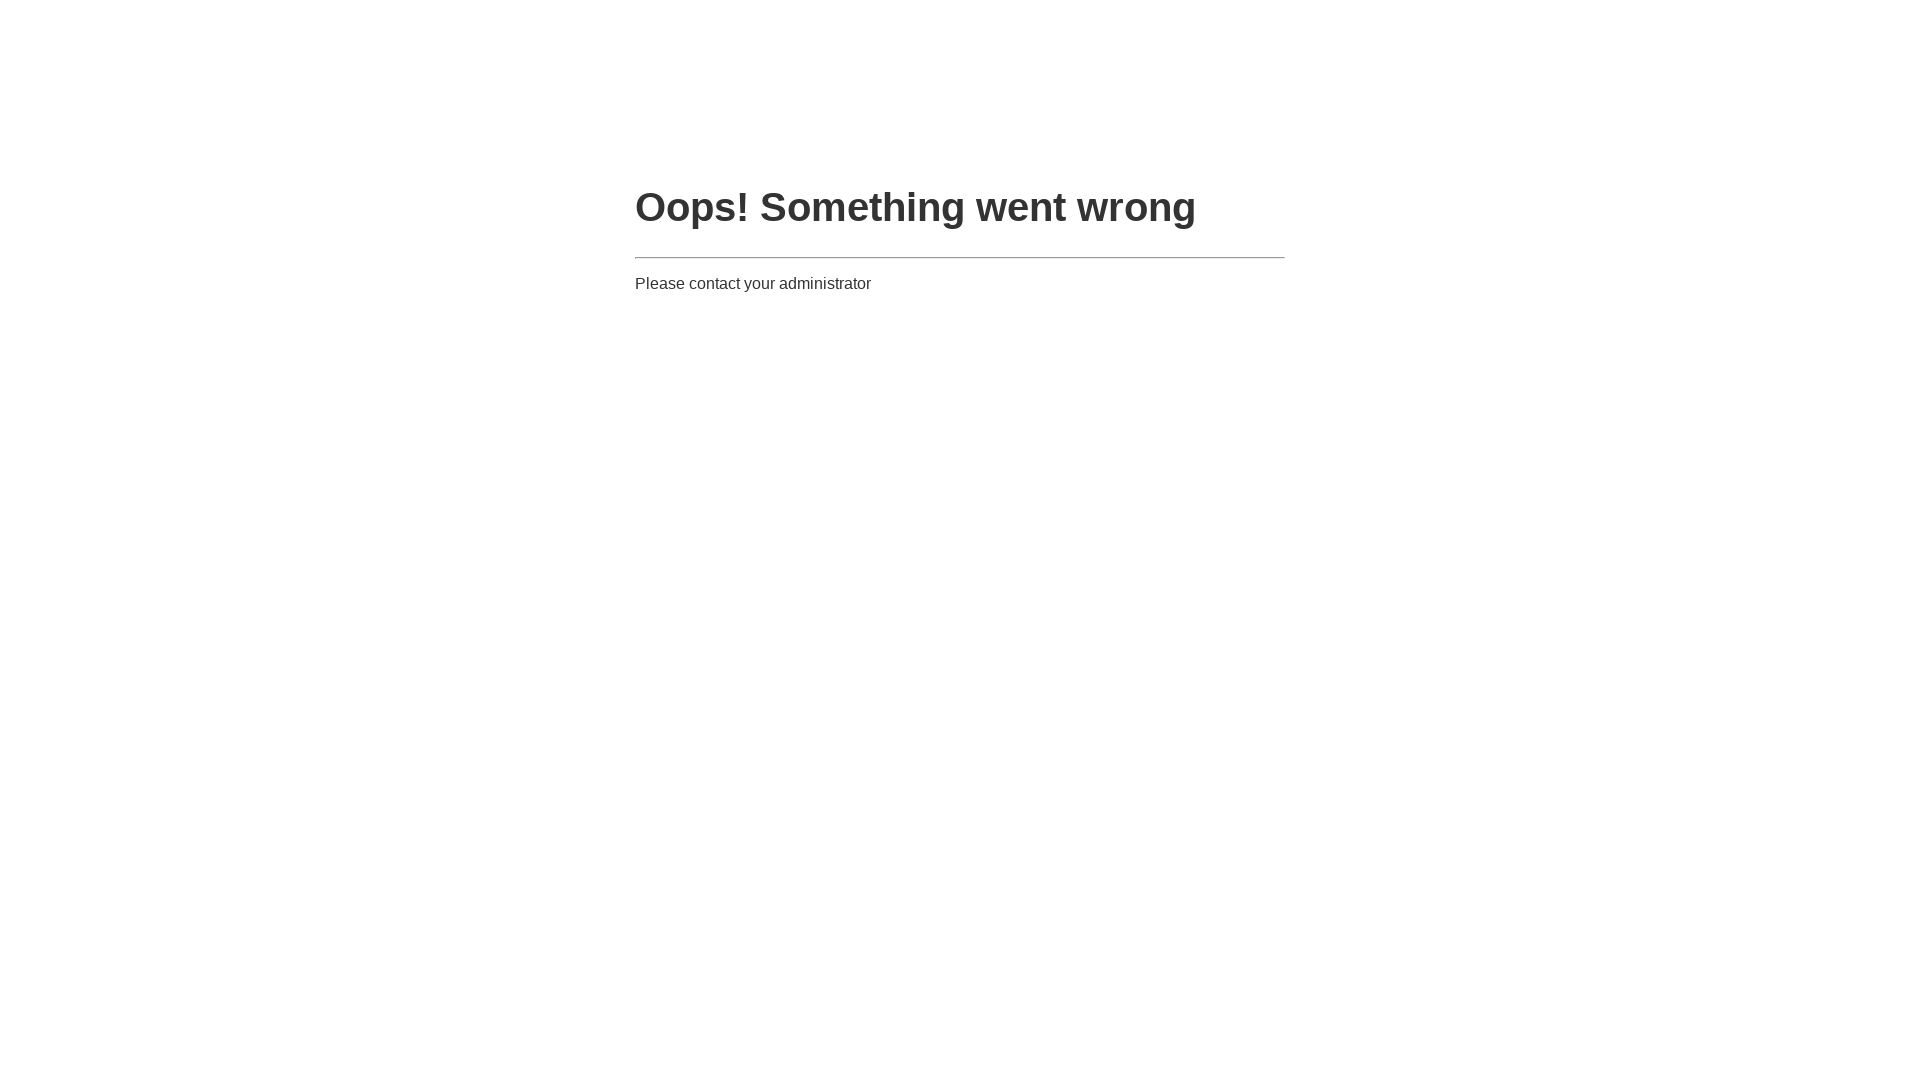

Refreshed the current page
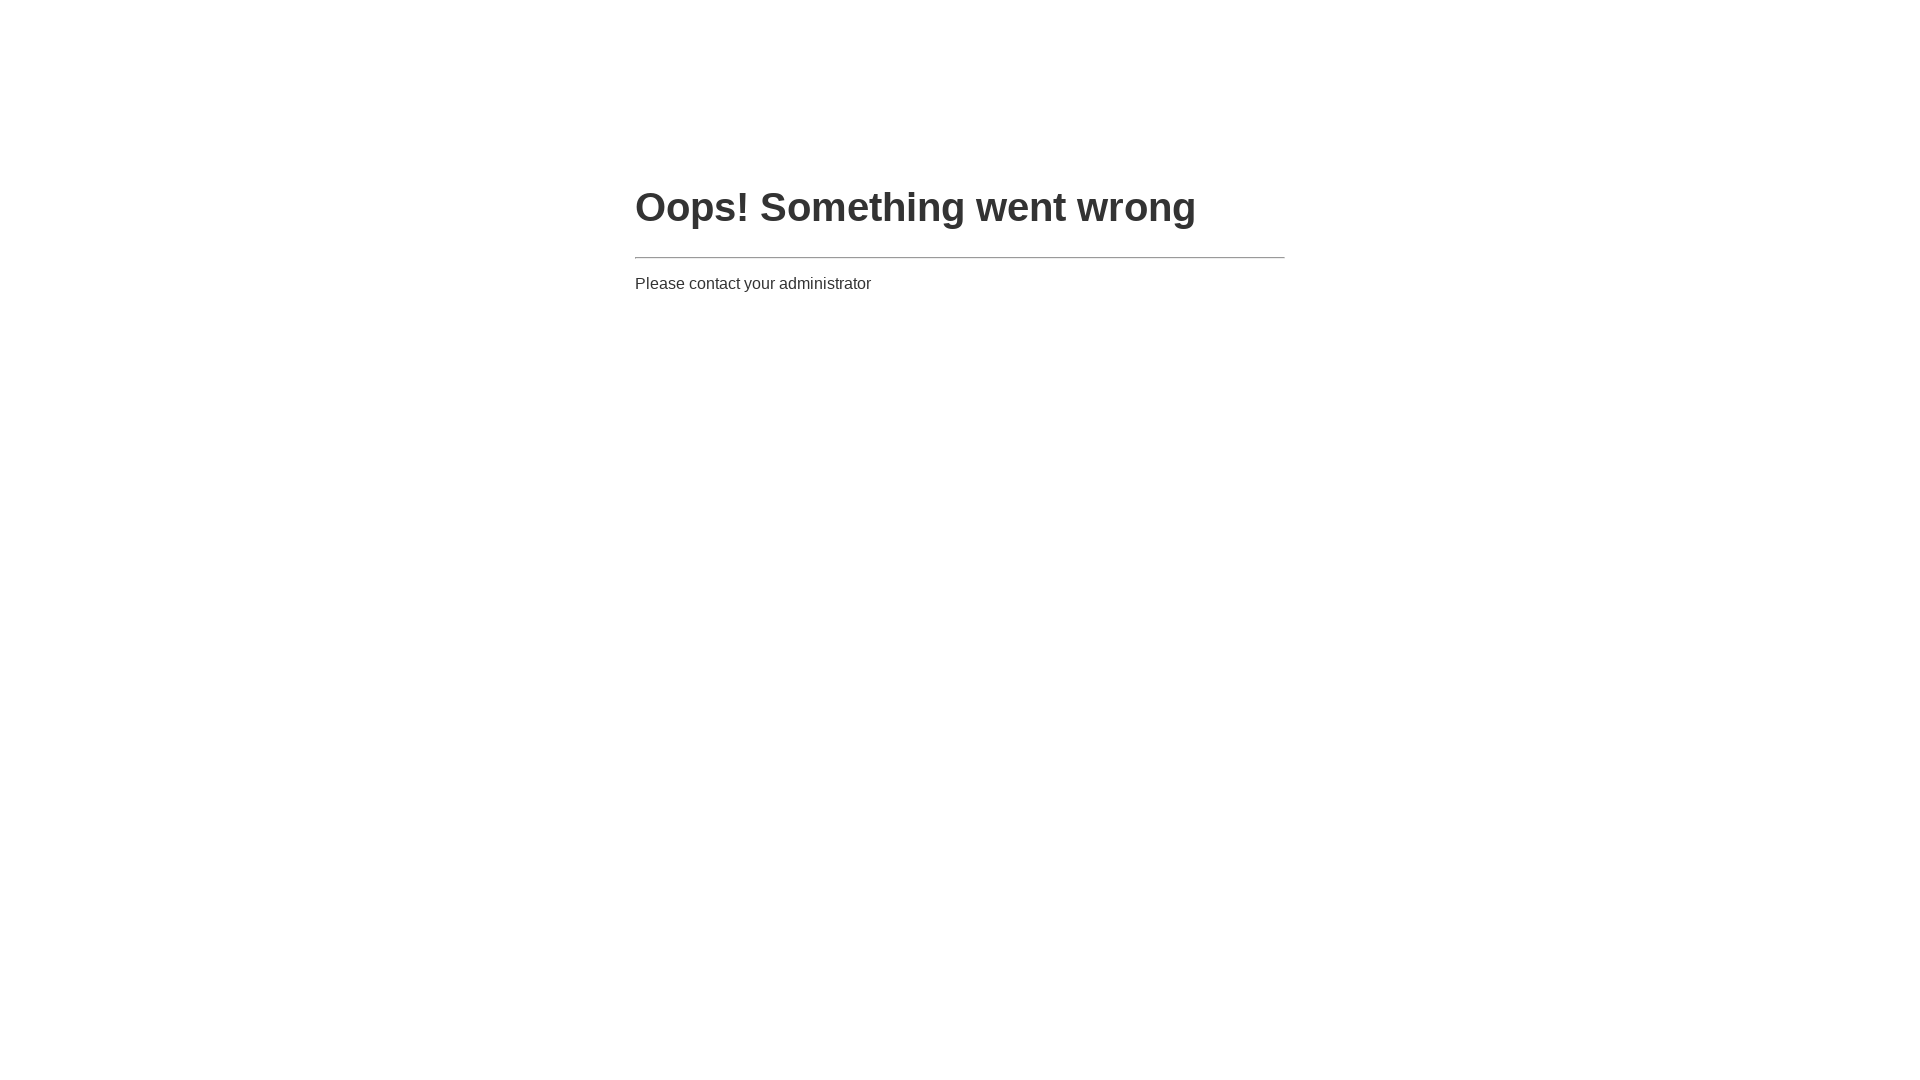

Printed current URL: https://www.myntra.com/
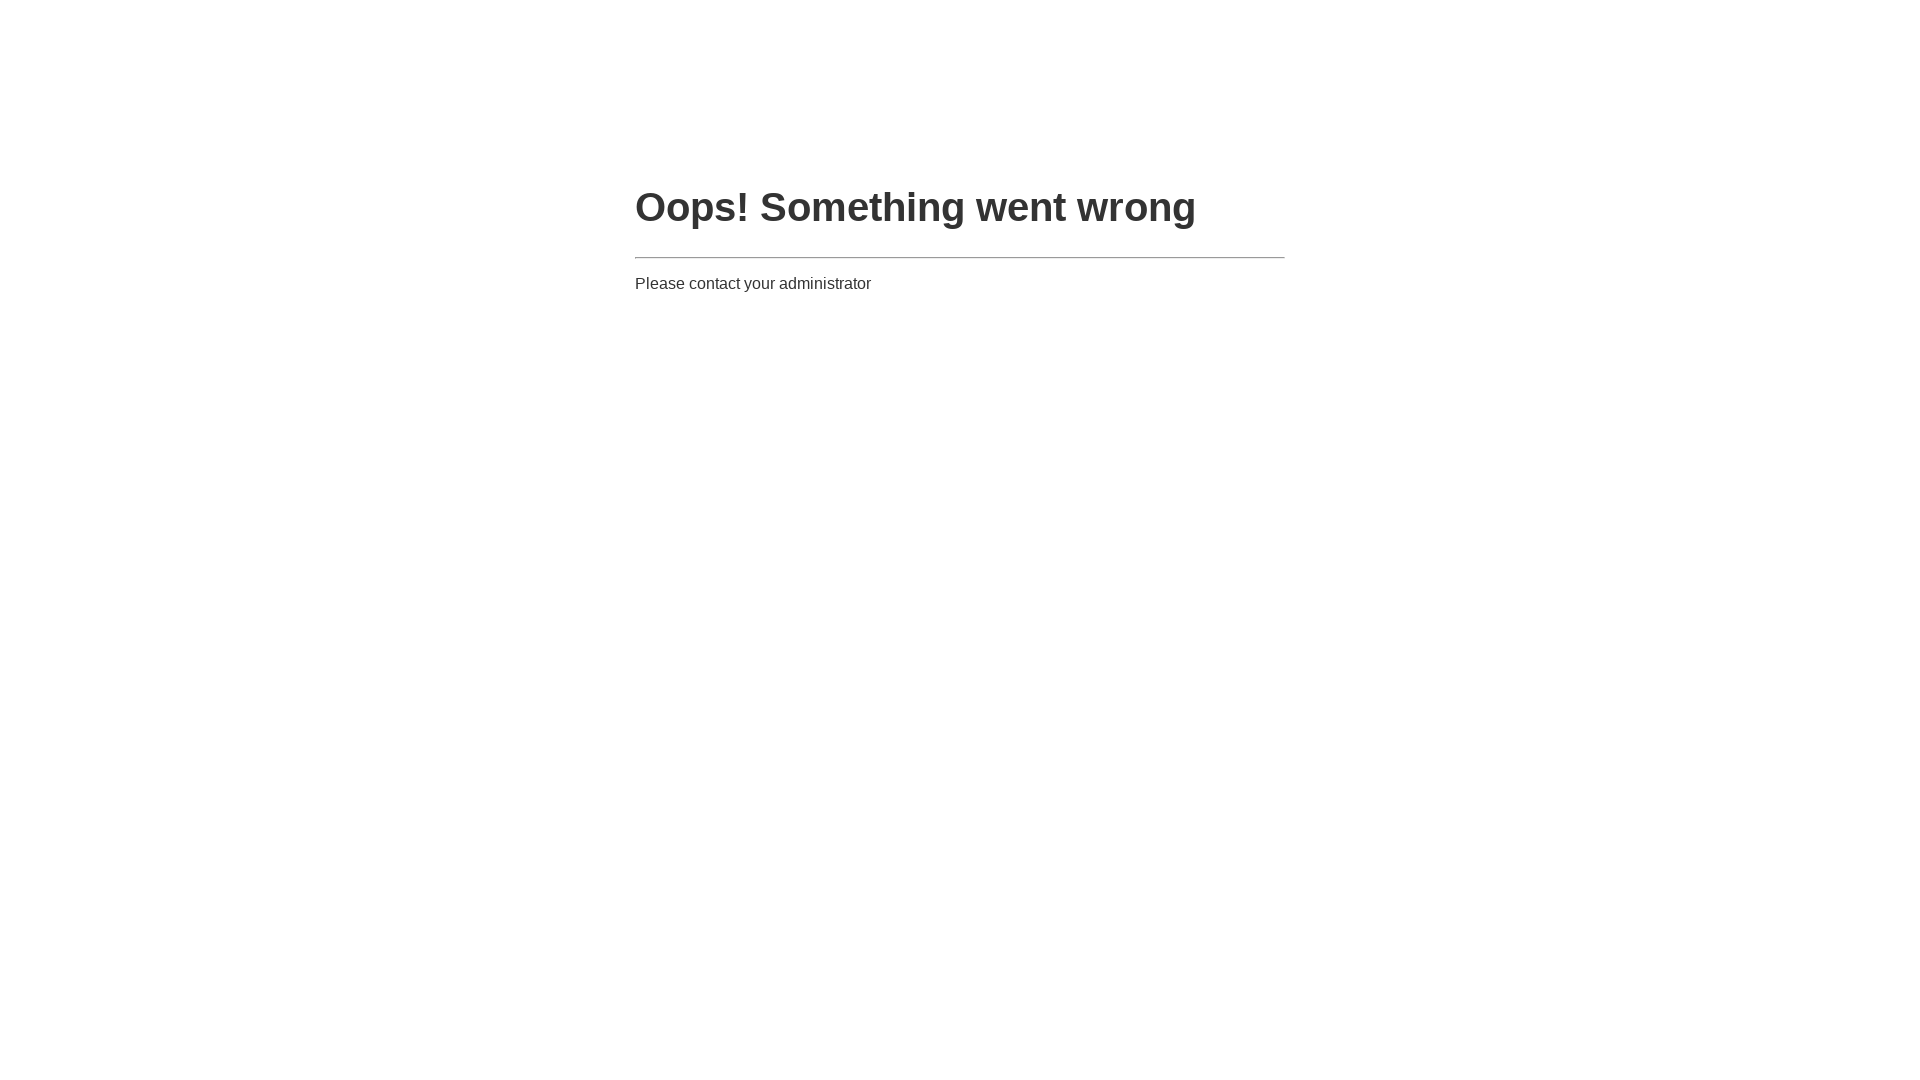

Printed current page title: Site Maintenance
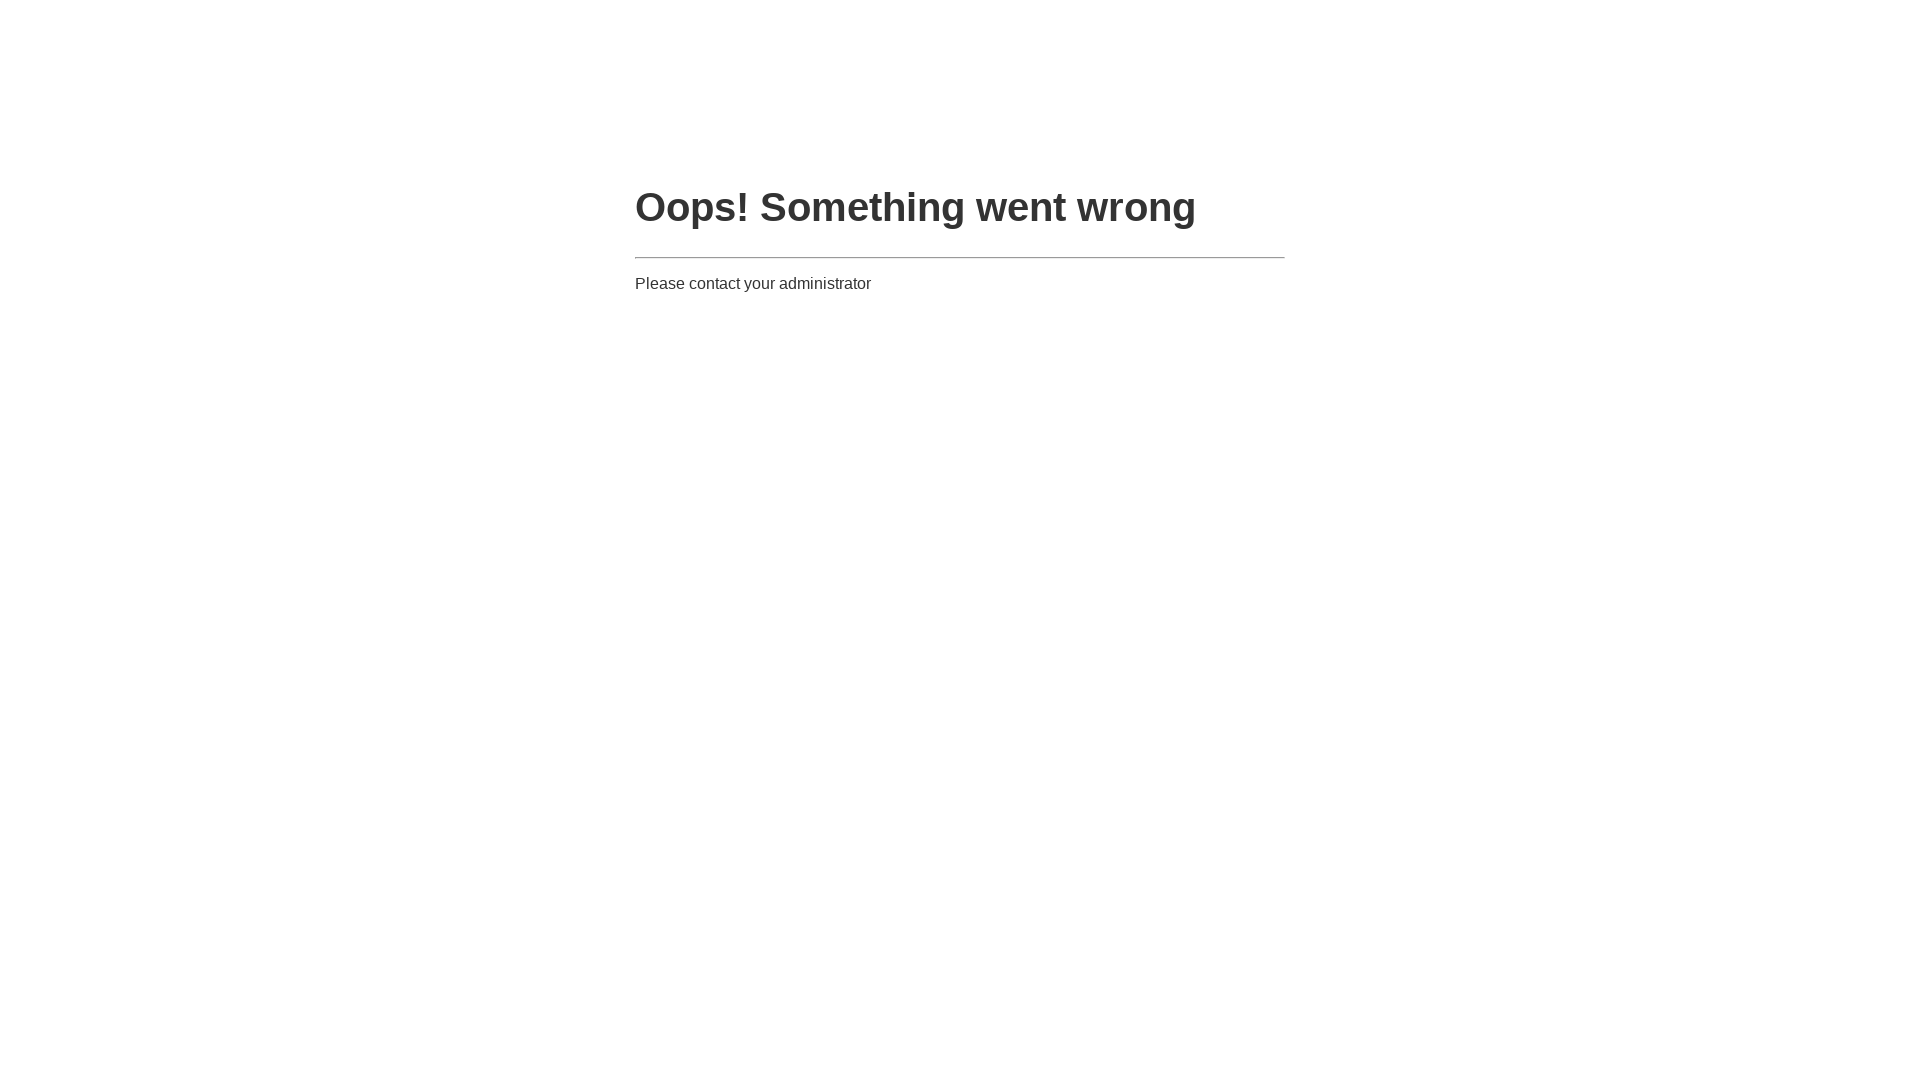

Opened a new browser window/tab
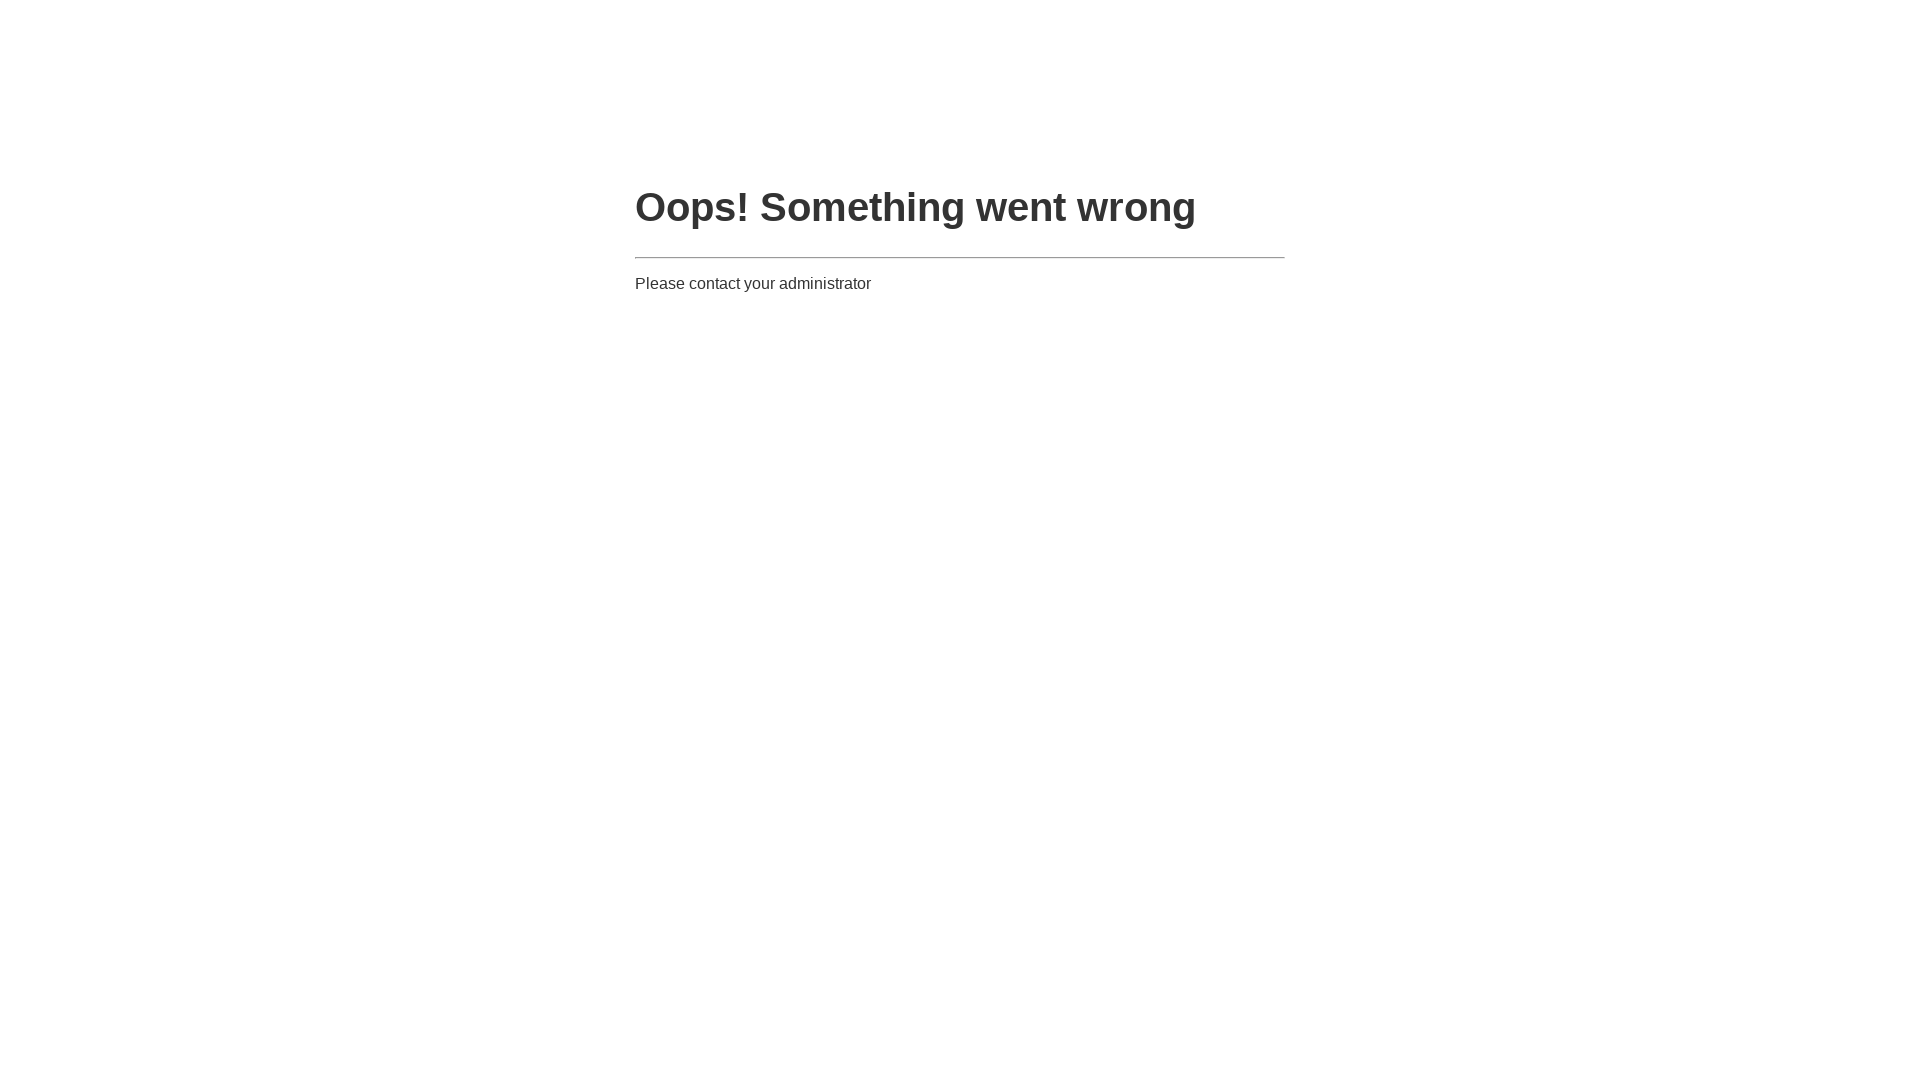

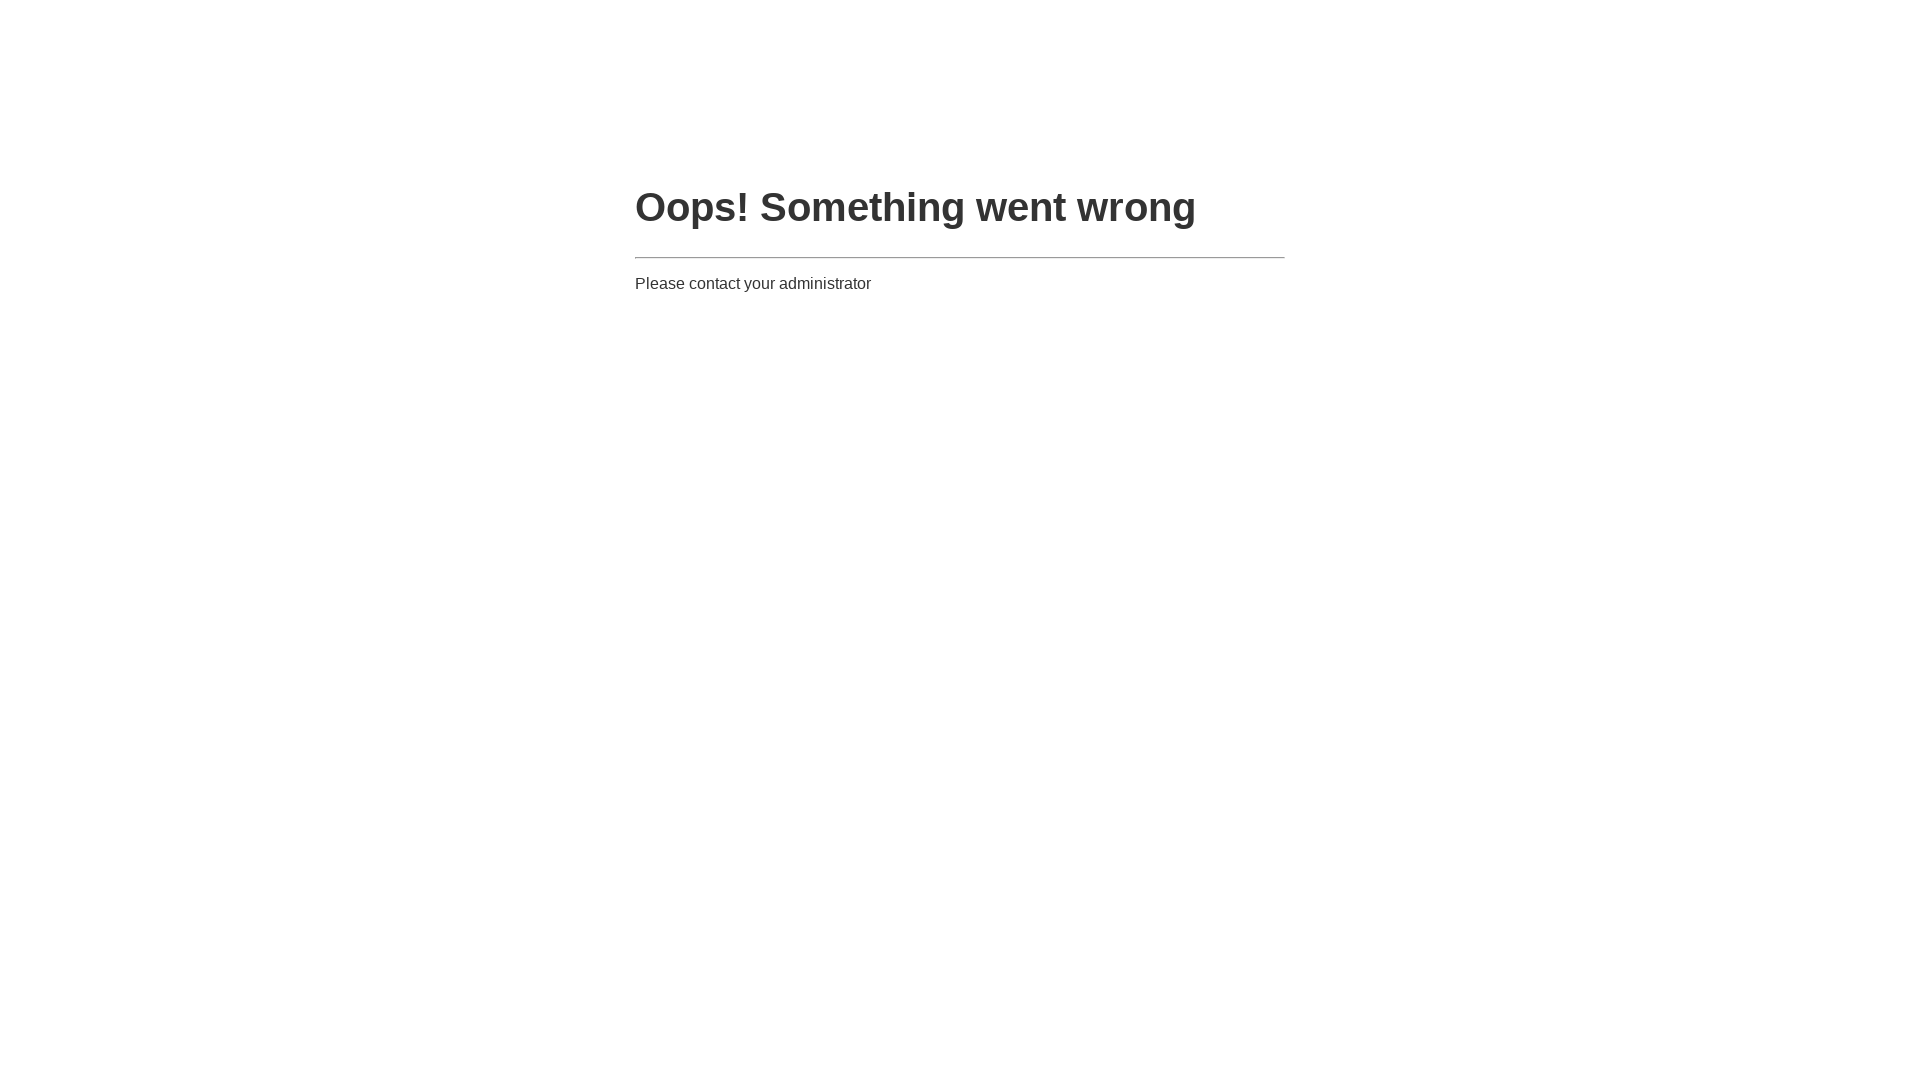